Navigates to ICICI Bank homepage and verifies the page loads successfully

Starting URL: https://www.icicibank.com

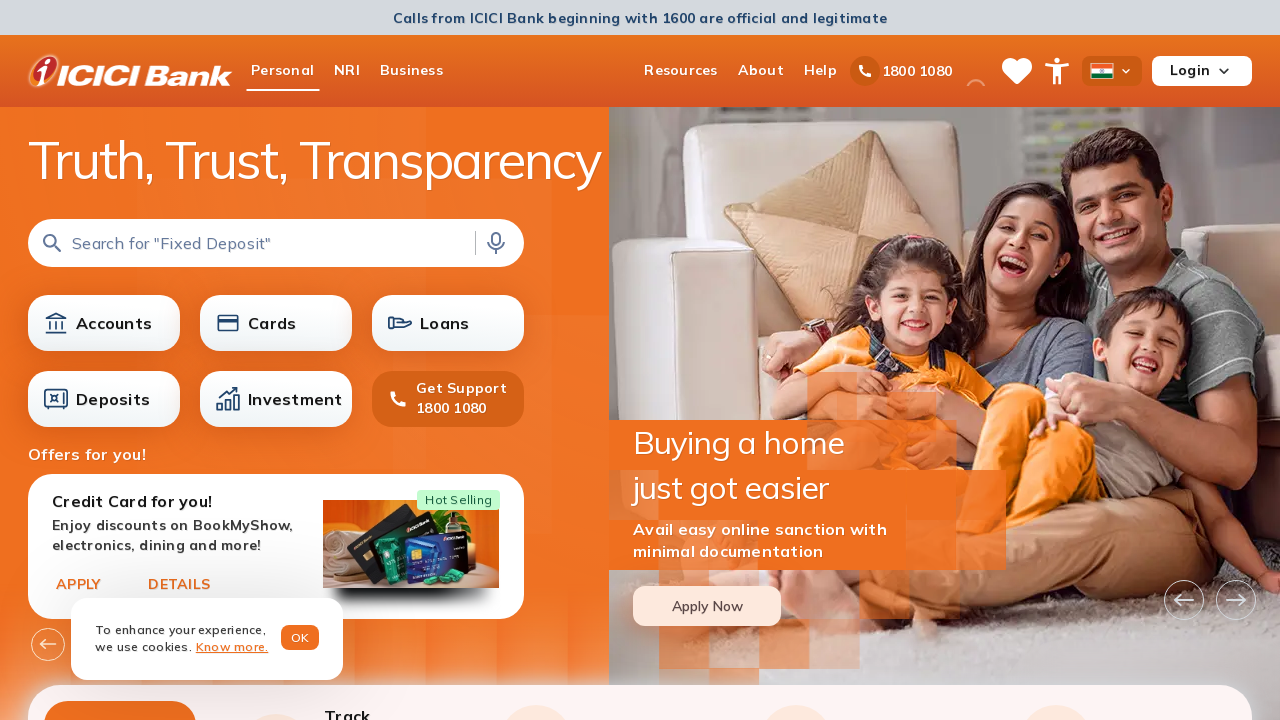

Waited for page DOM content to load
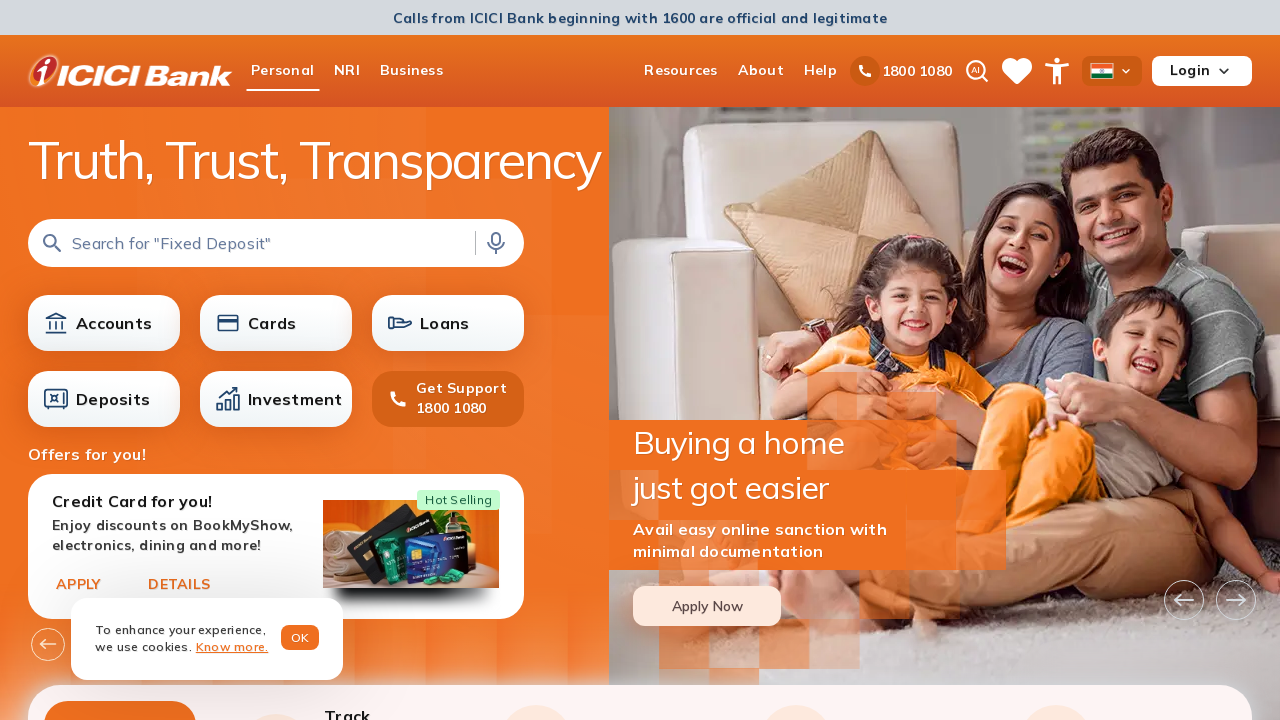

Verified page body element is present - ICICI Bank homepage loaded successfully
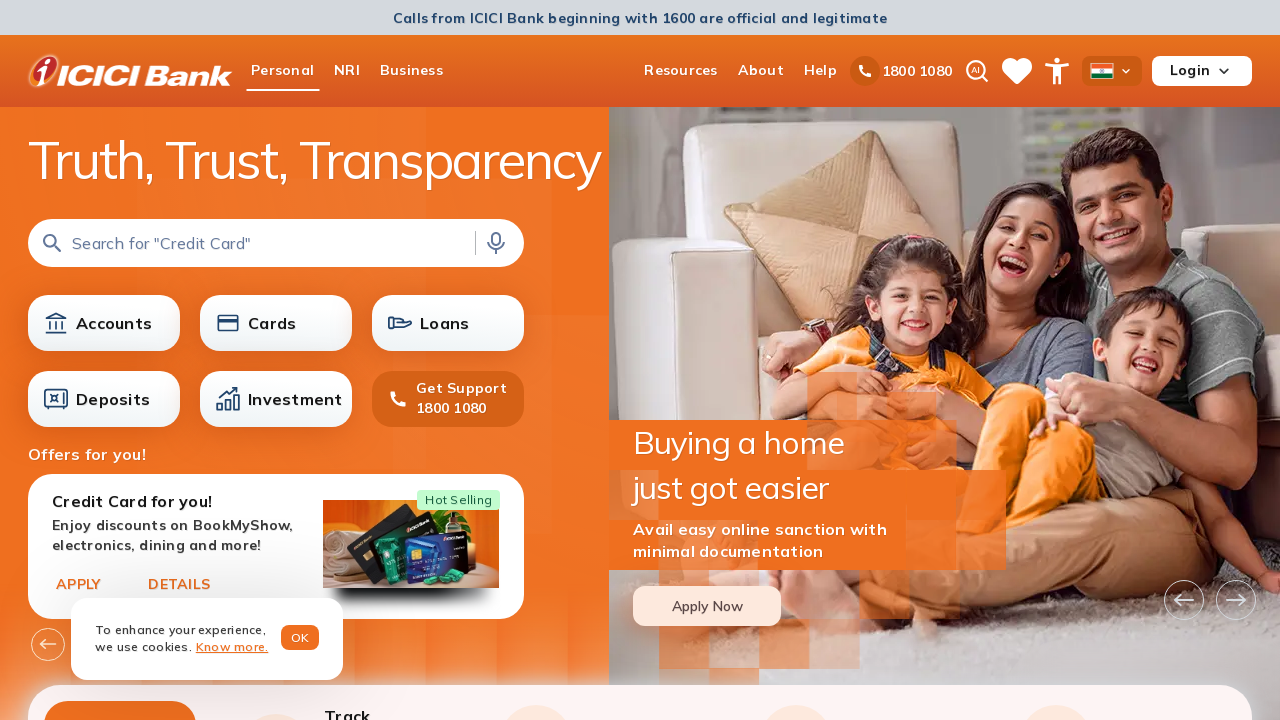

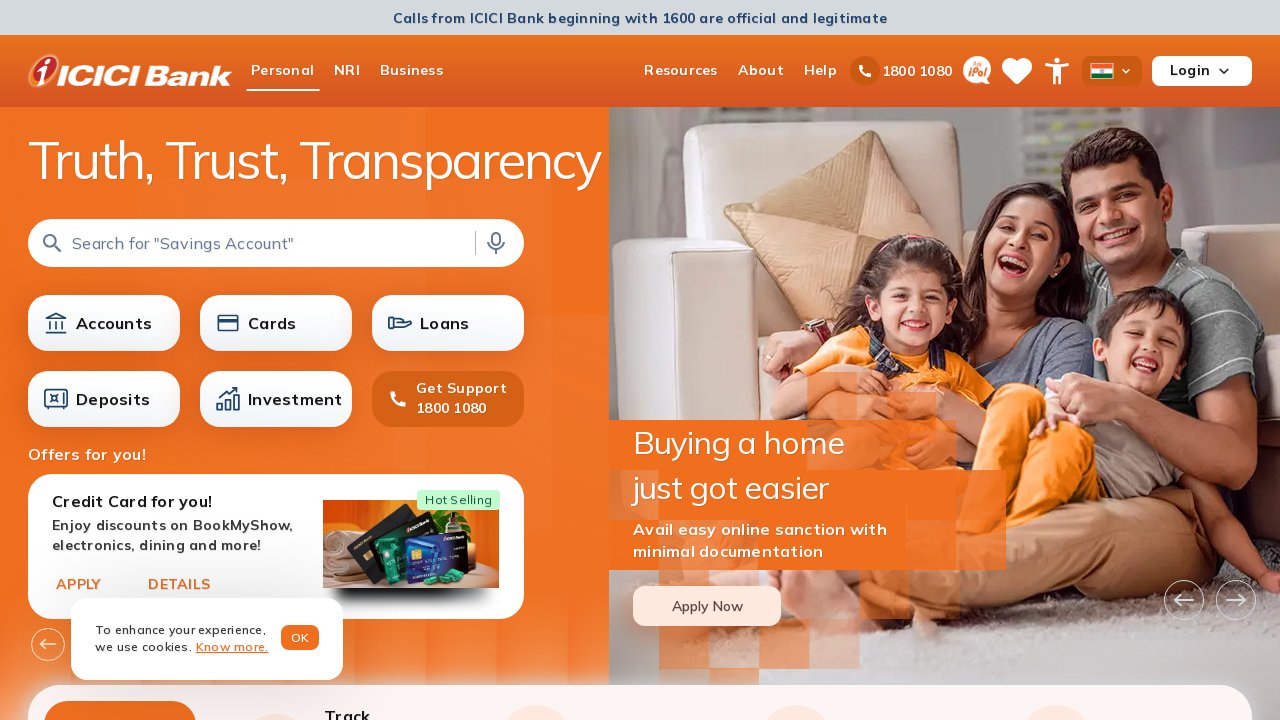